Tests a verification button click on a wait demo page and verifies that a success message appears

Starting URL: http://suninjuly.github.io/wait1.html

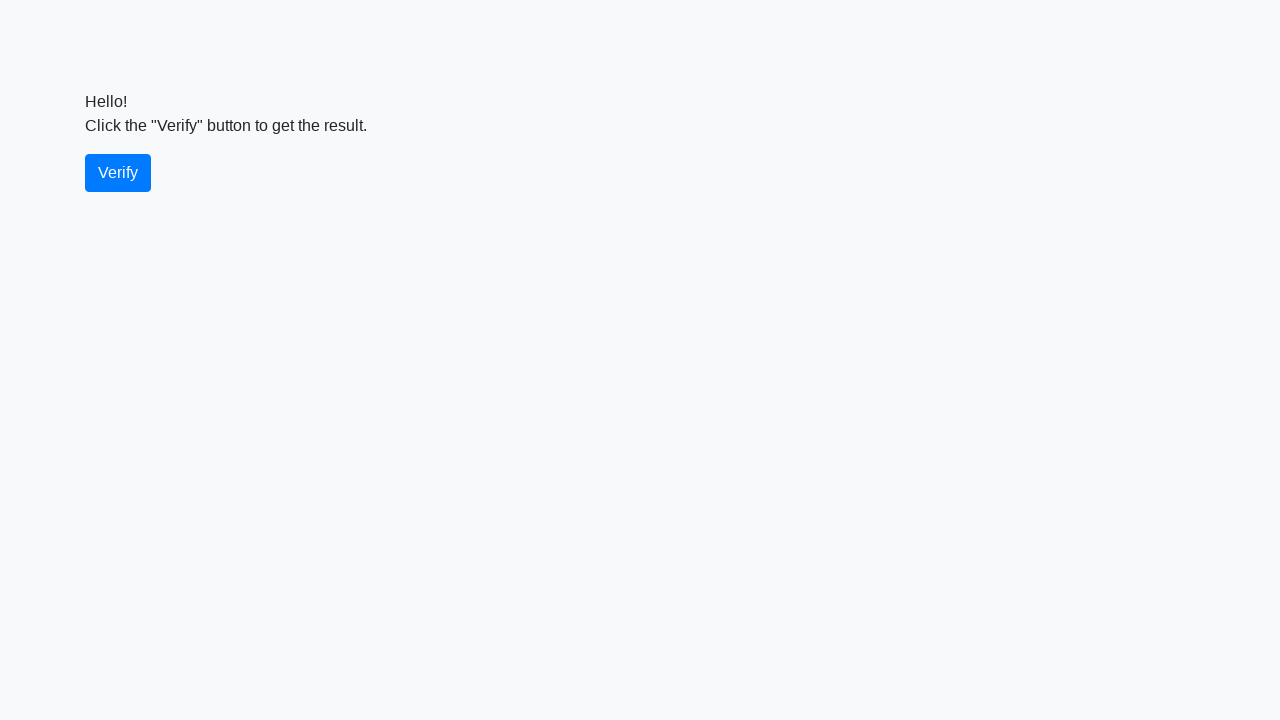

Navigated to wait verification demo page
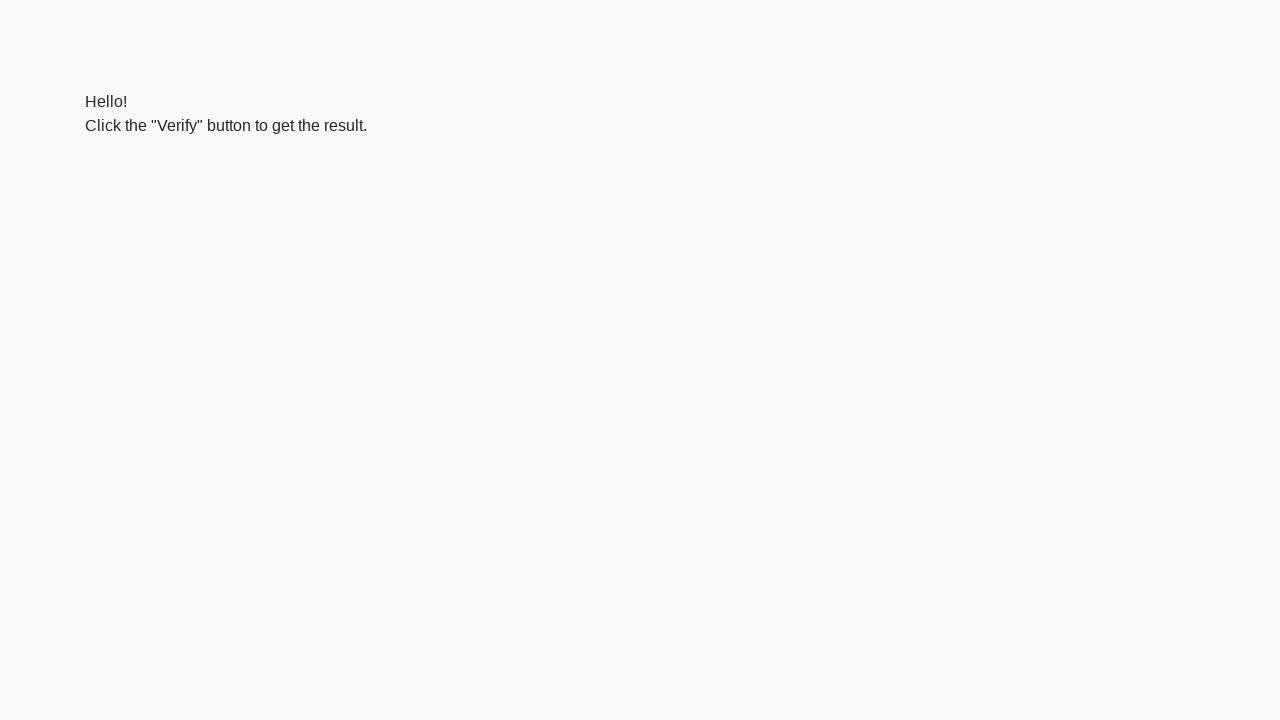

Waited 2000ms for page to load
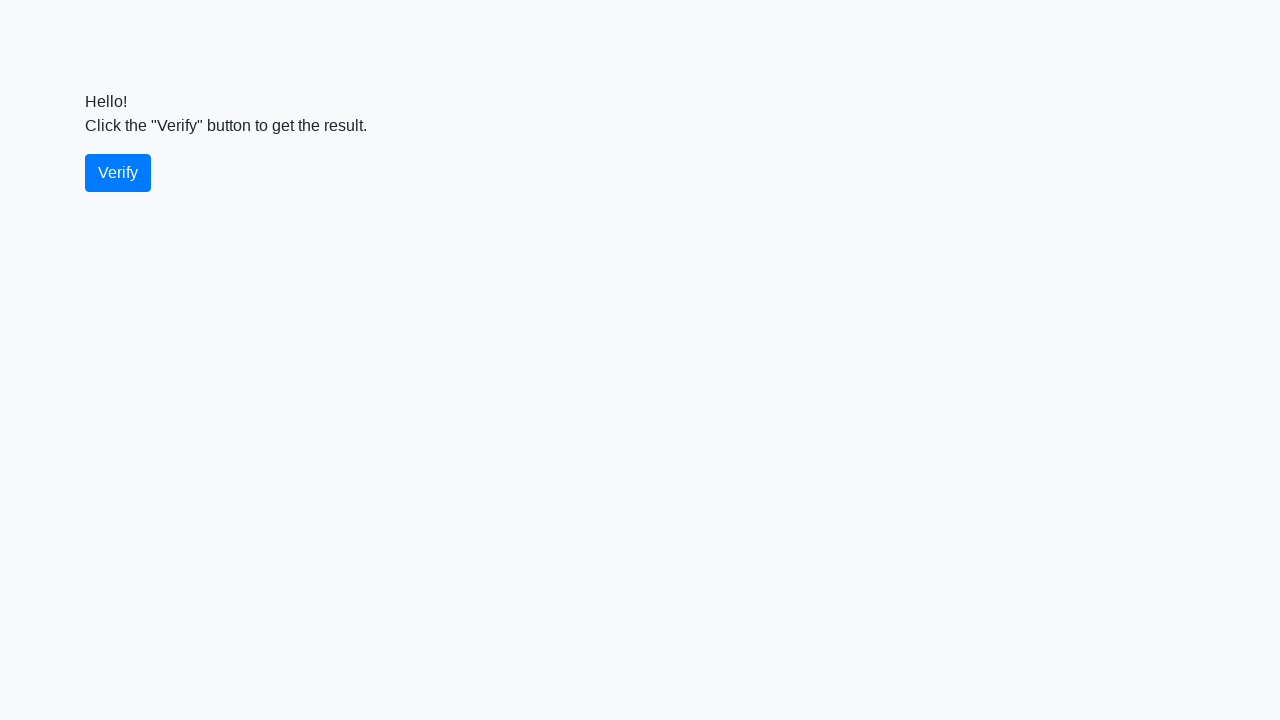

Located verify button
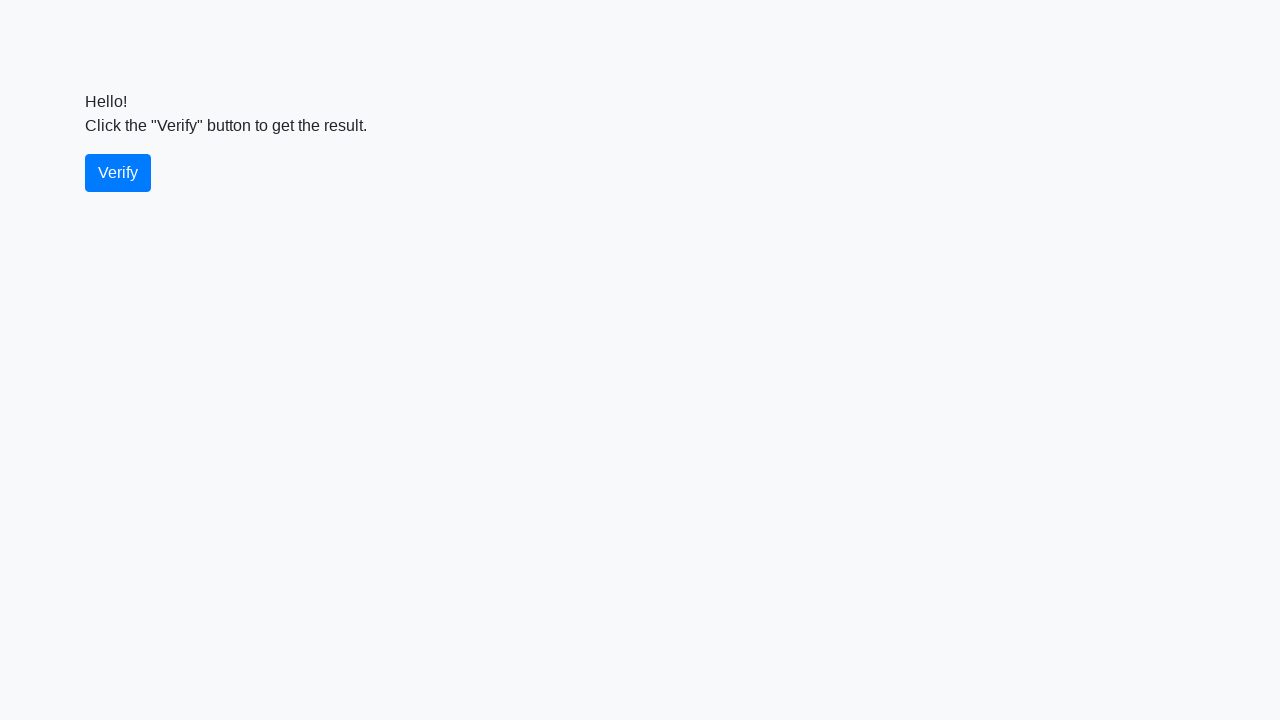

Clicked verify button at (118, 173) on #verify
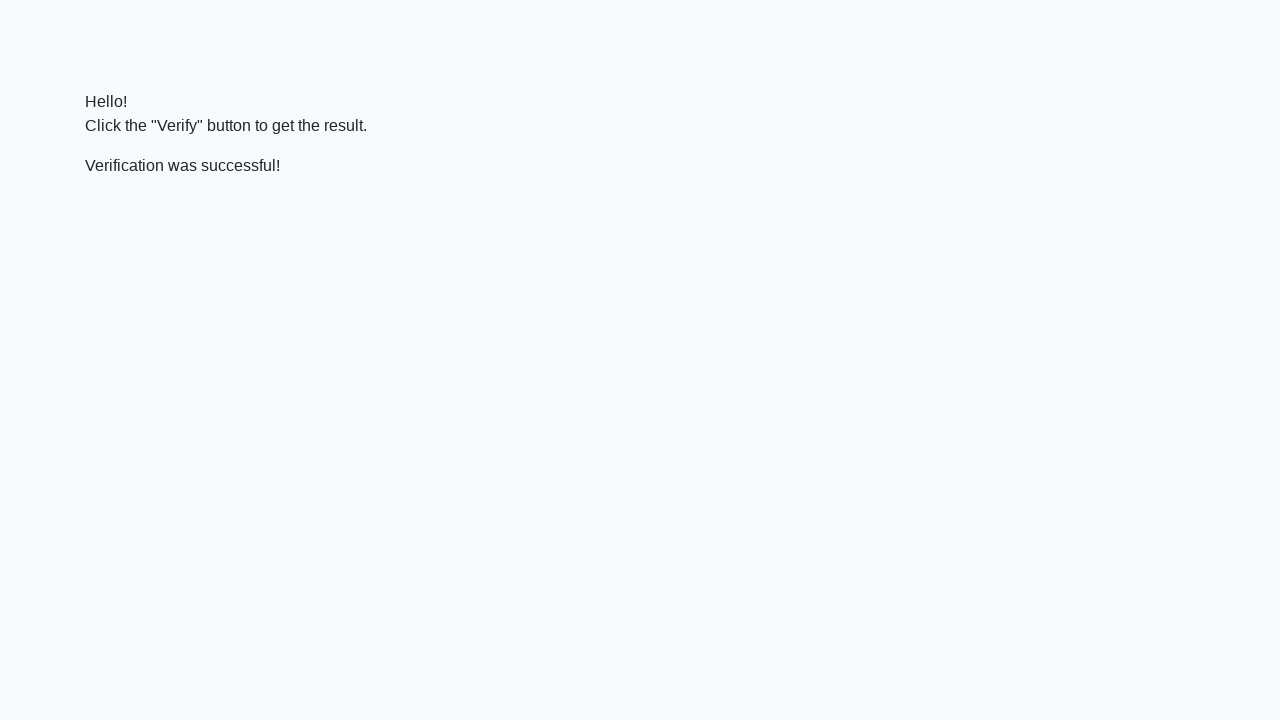

Located verify message element
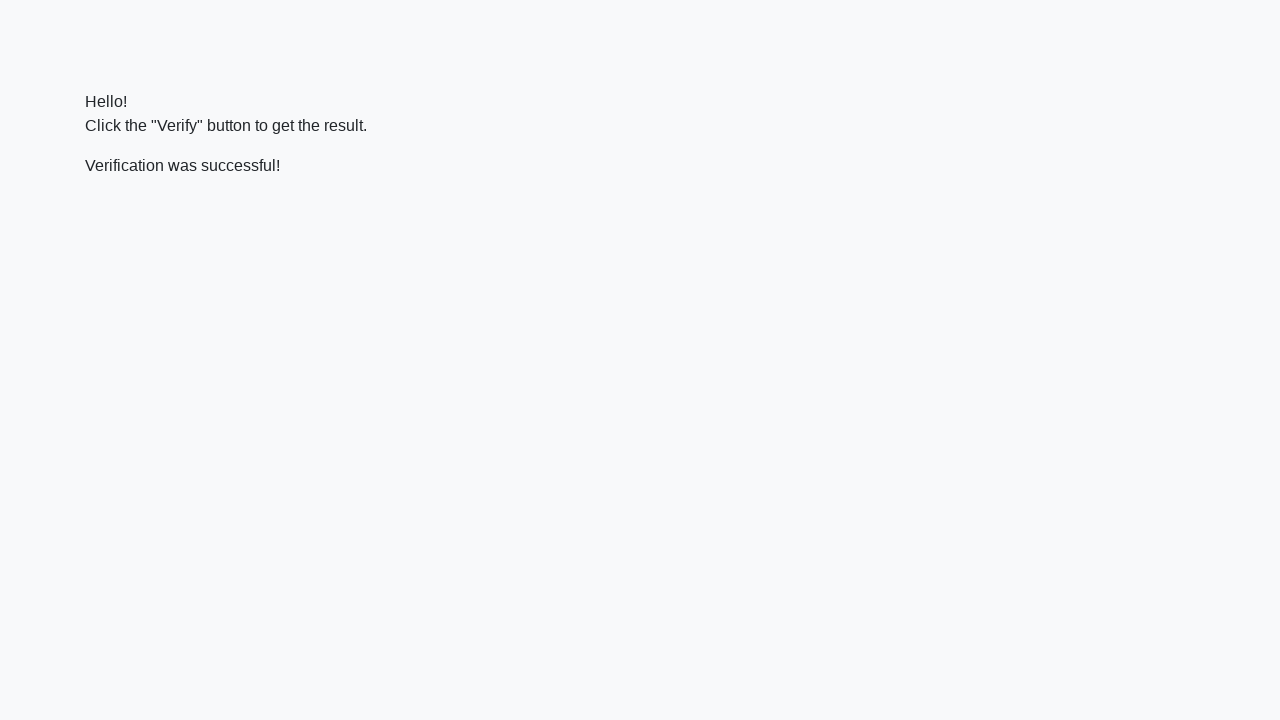

Waited for verify message to appear
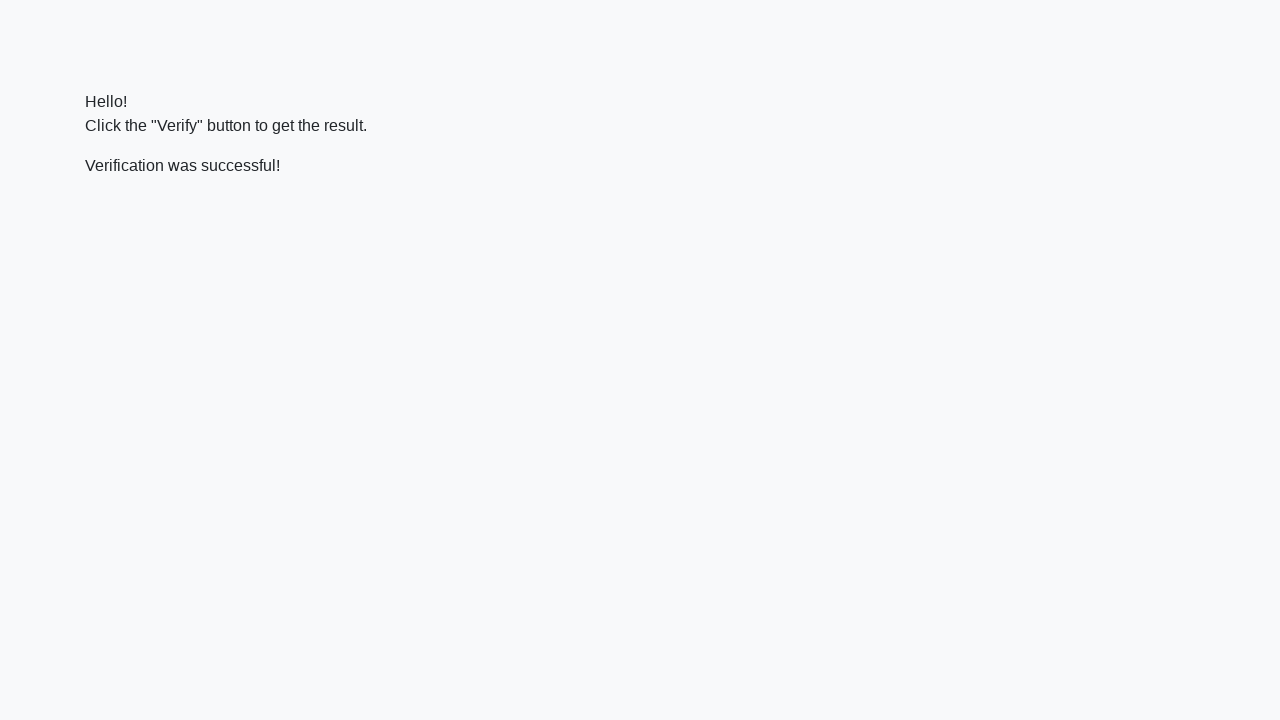

Verified success message displays 'Verification was successful!'
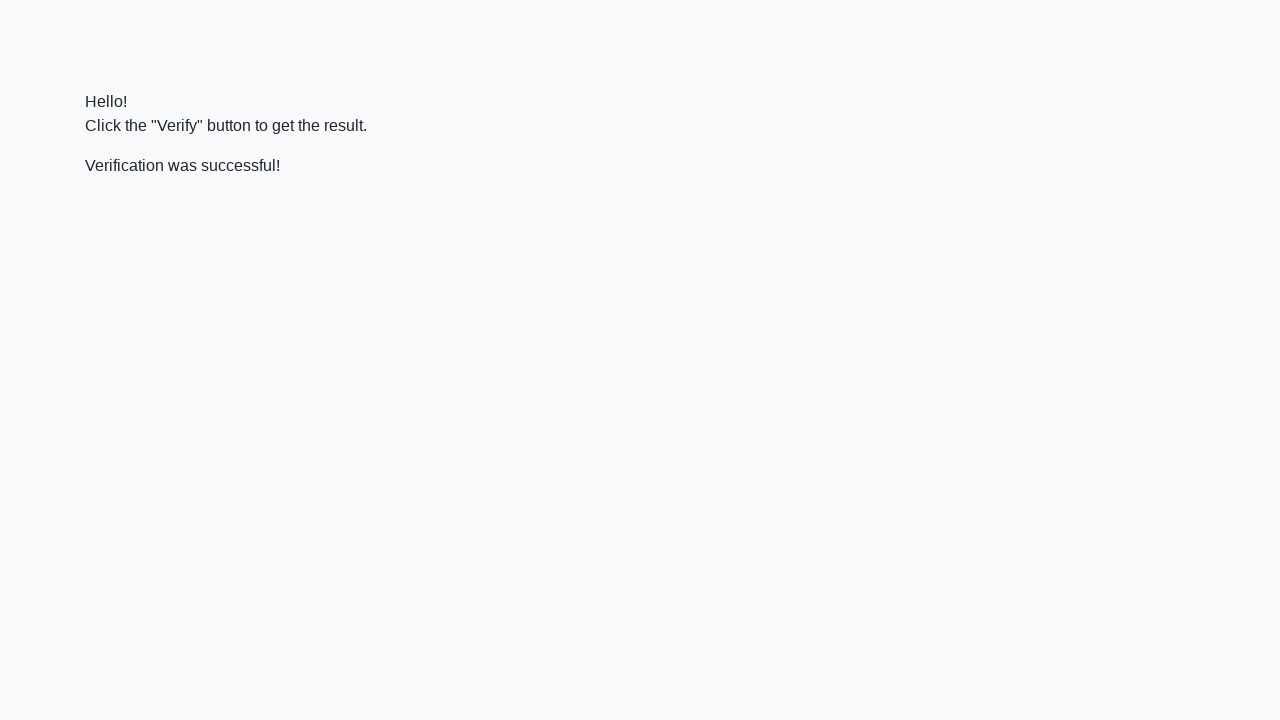

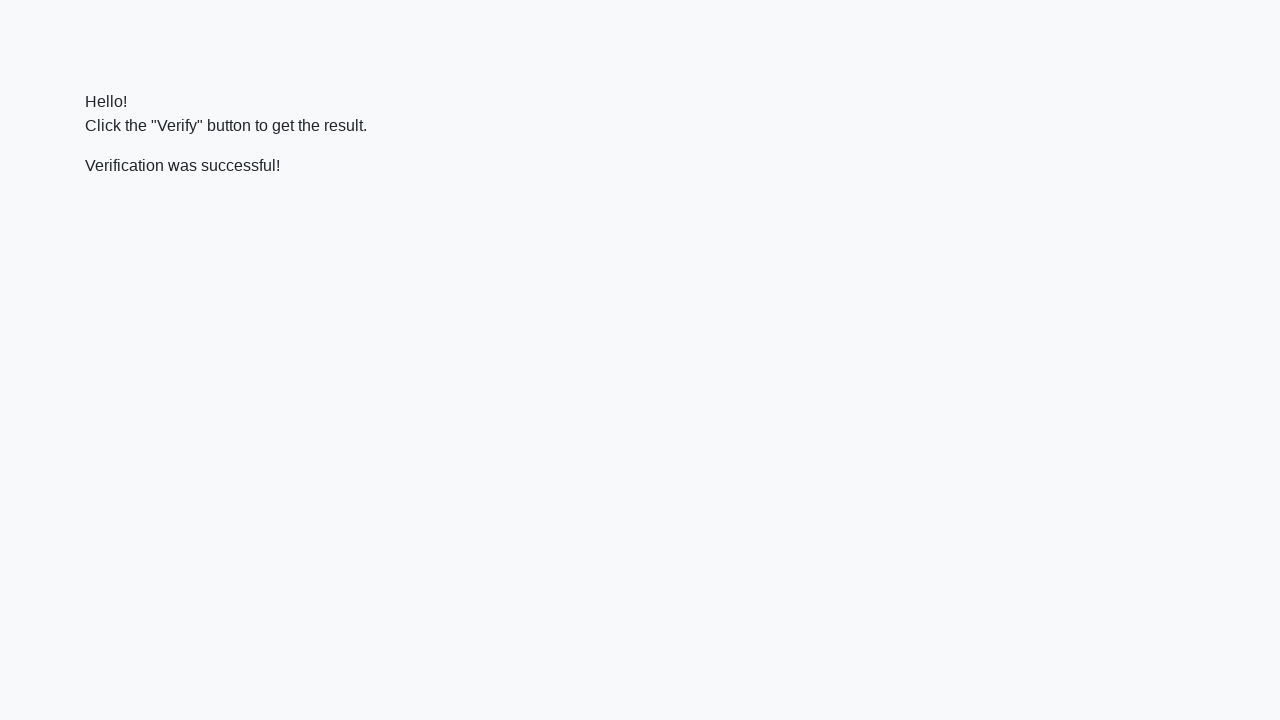